Tests drag-and-drop using click-and-hold, move-to-element, and release actions to drag an element onto a target within an iframe.

Starting URL: https://jqueryui.com/droppable/

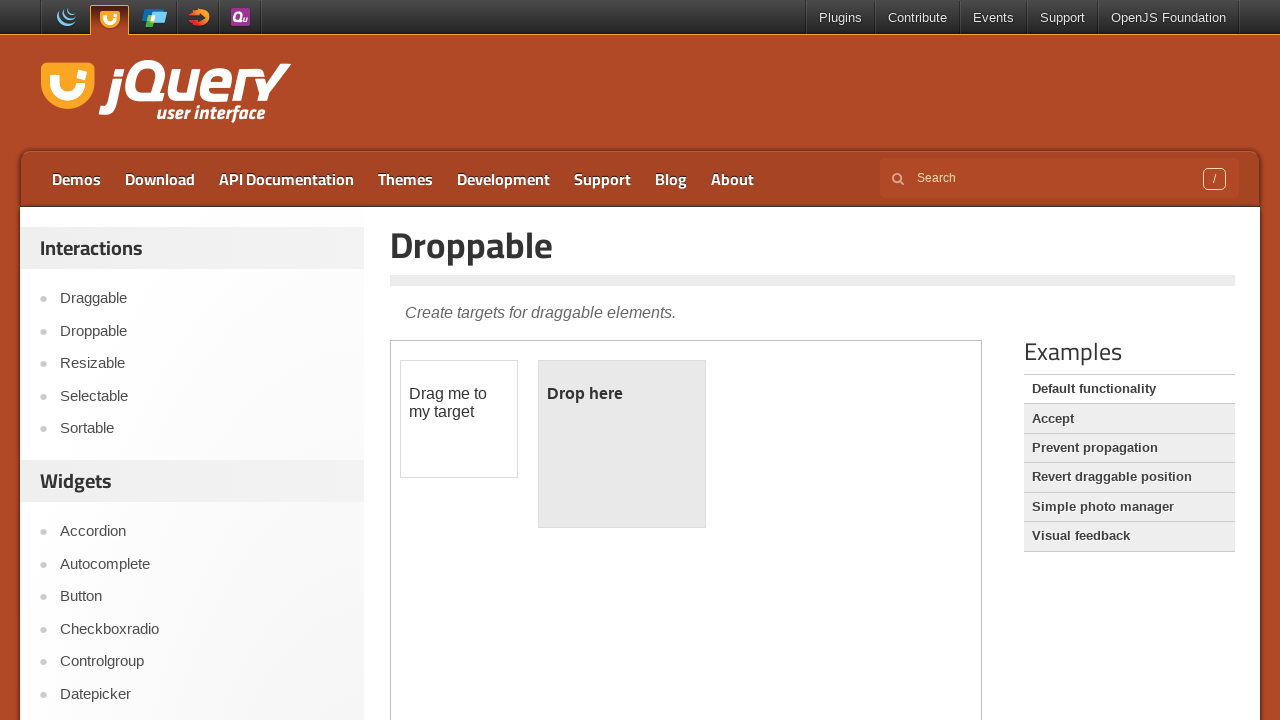

Navigated to jQuery UI droppable demo page
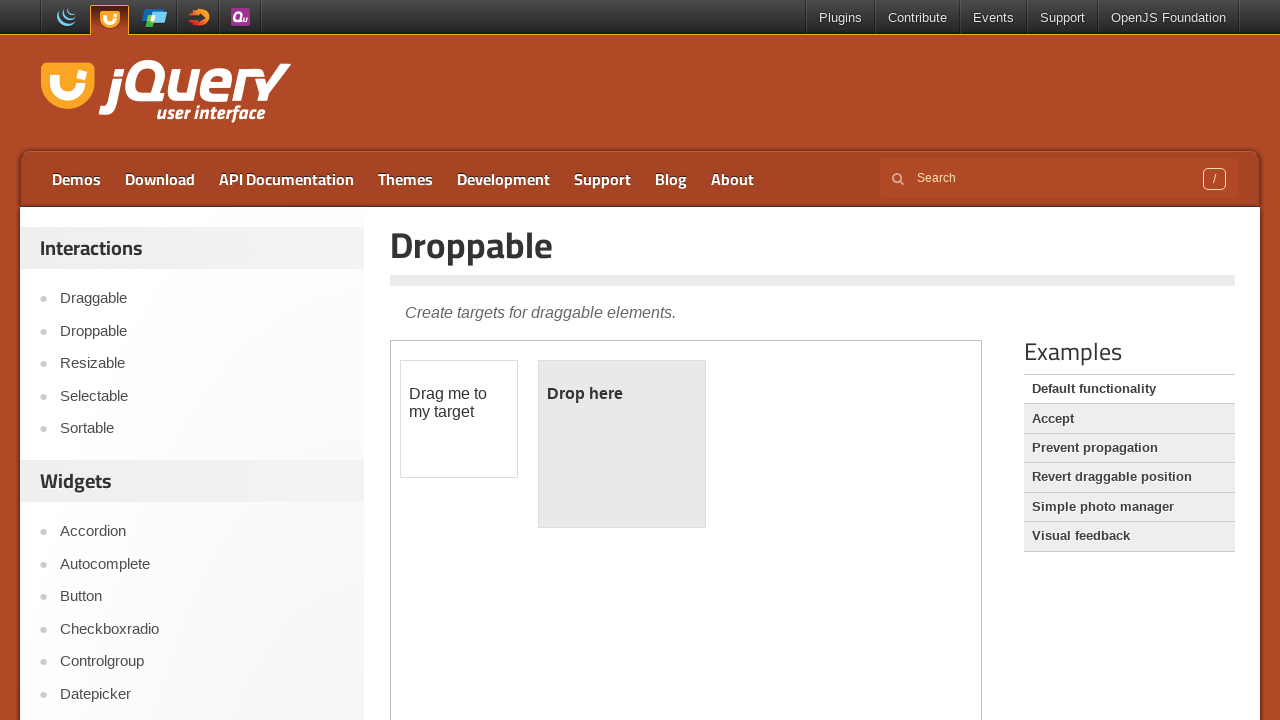

Located and switched to demo iframe
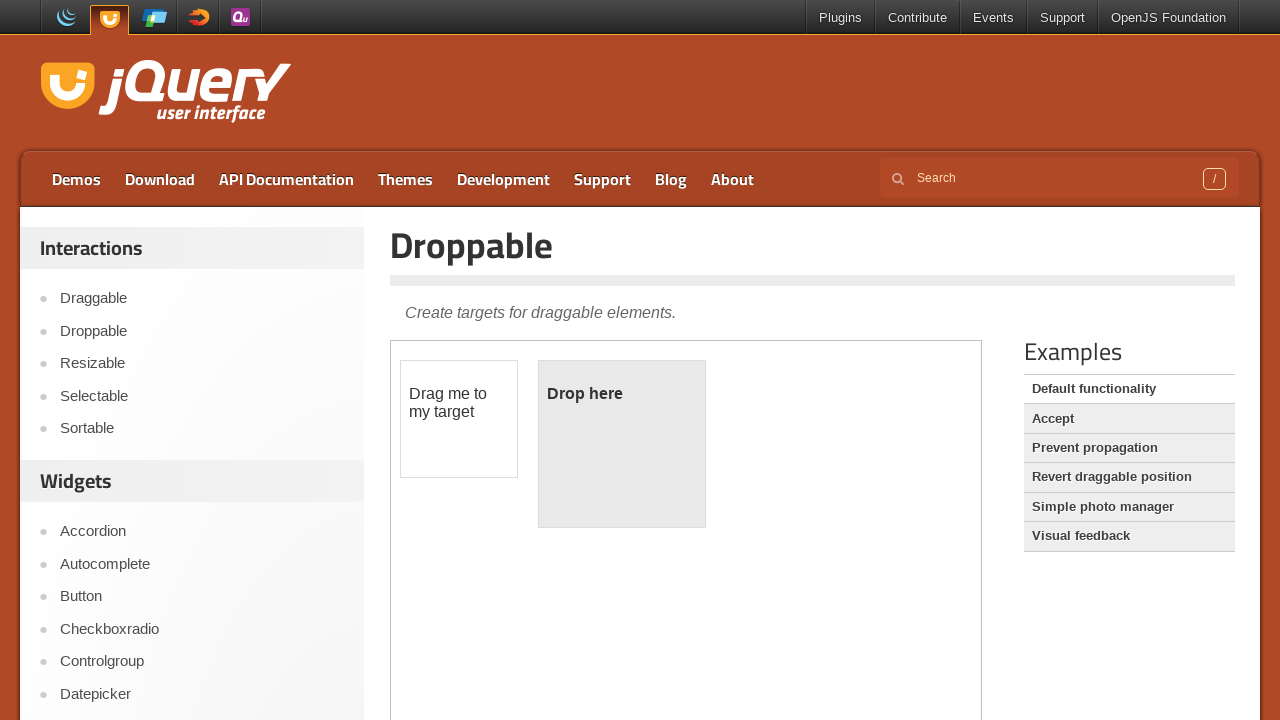

Located draggable element with ID 'draggable'
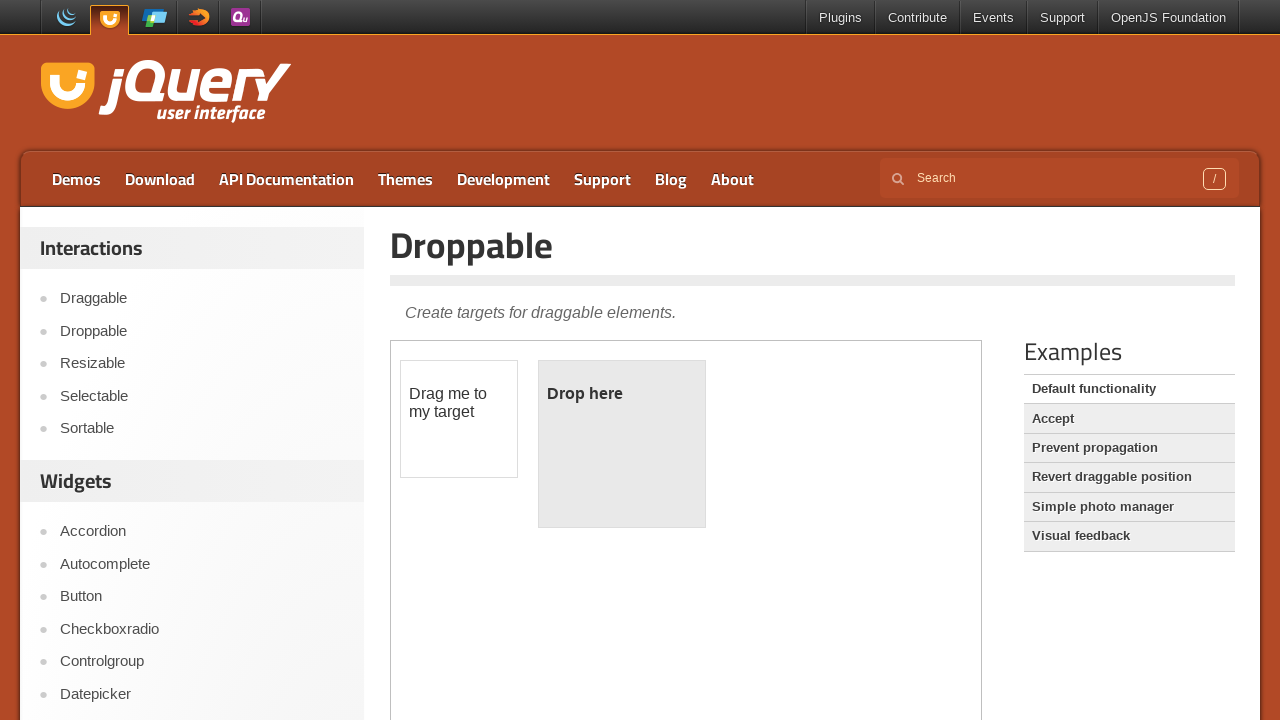

Located droppable target element with ID 'droppable'
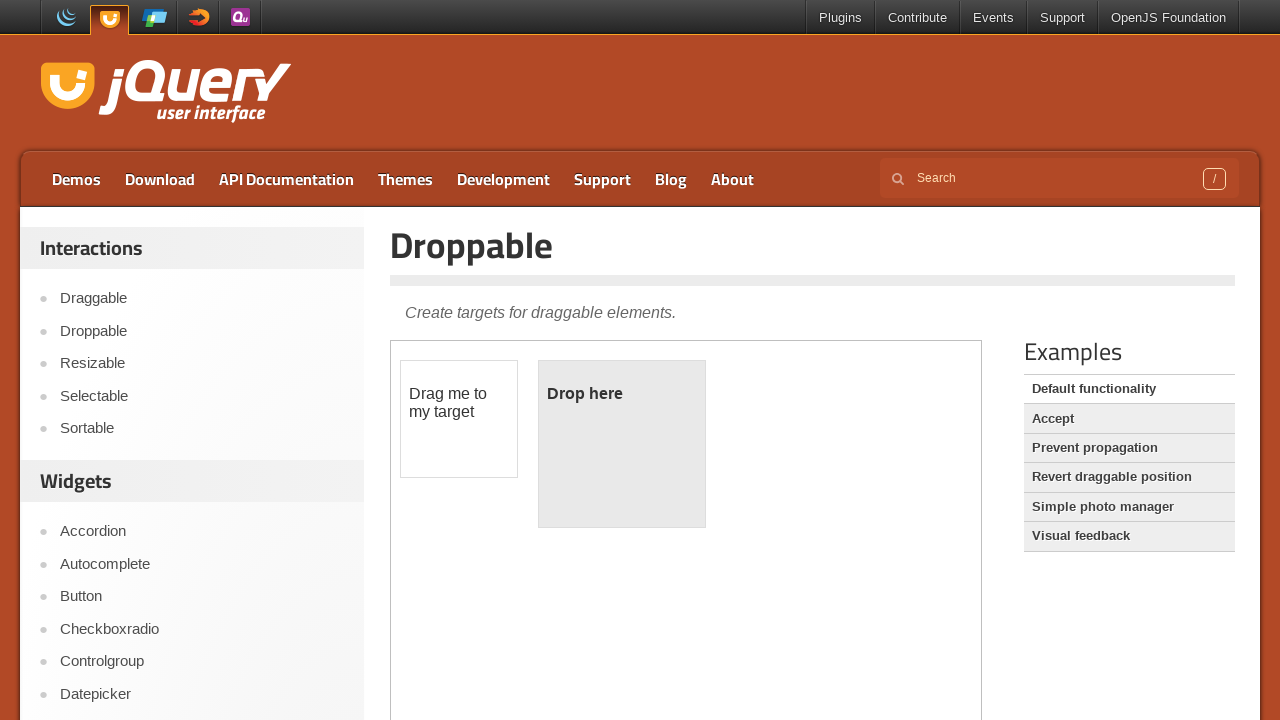

Dragged draggable element onto droppable target using click-and-hold, move, and release actions at (622, 444)
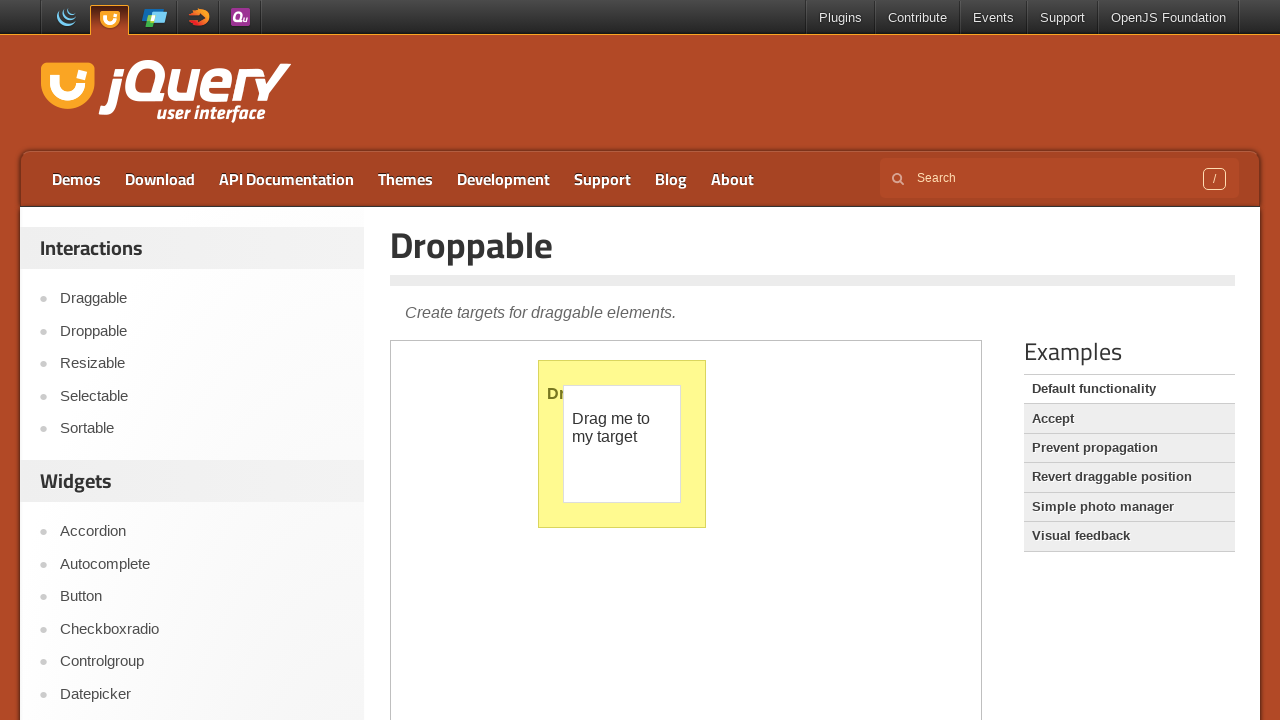

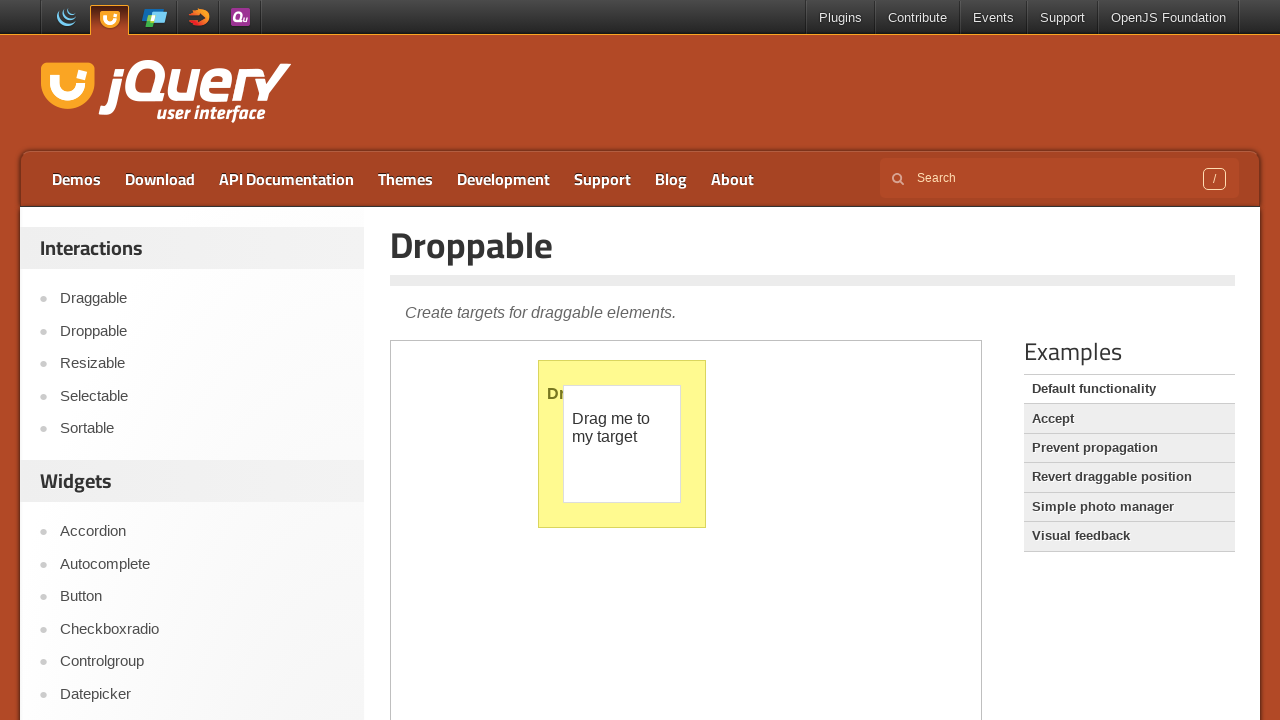